Tests JavaScript alert popup handling by clicking a button that triggers an alert, then accepting the alert dialog

Starting URL: https://demo.automationtesting.in/Alerts.html

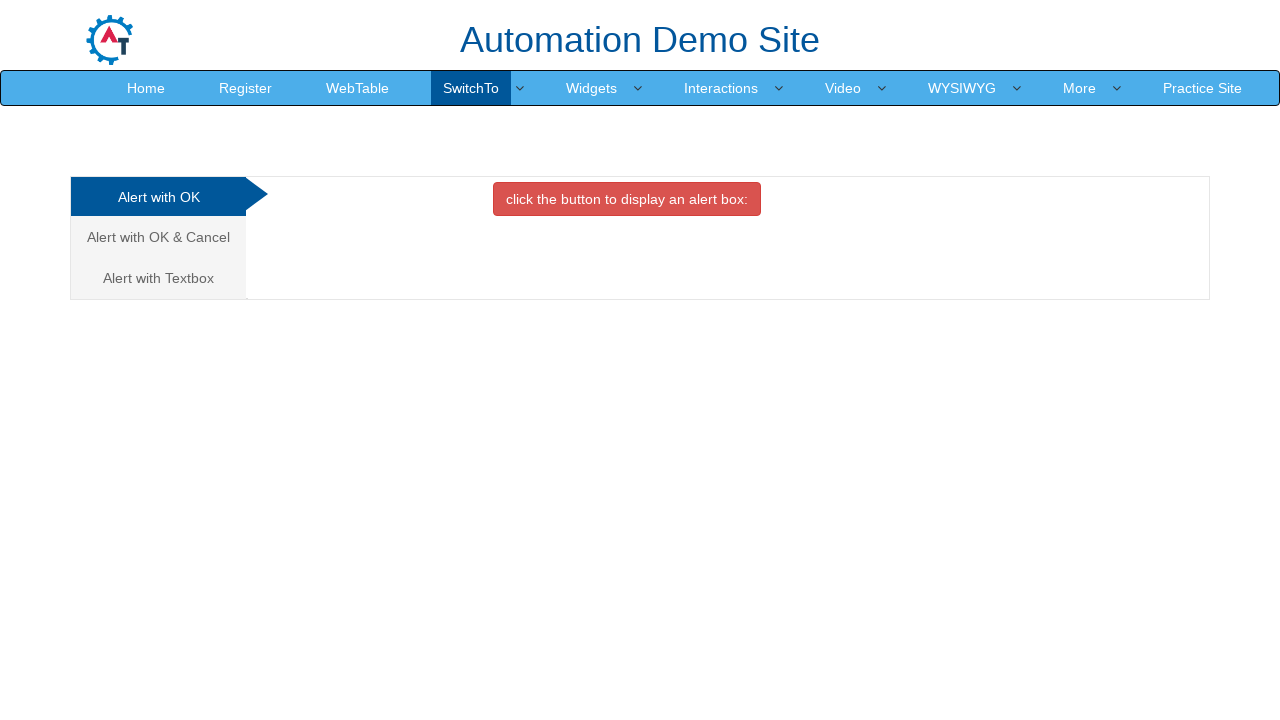

Clicked button to trigger JavaScript alert at (627, 199) on button.btn.btn-danger
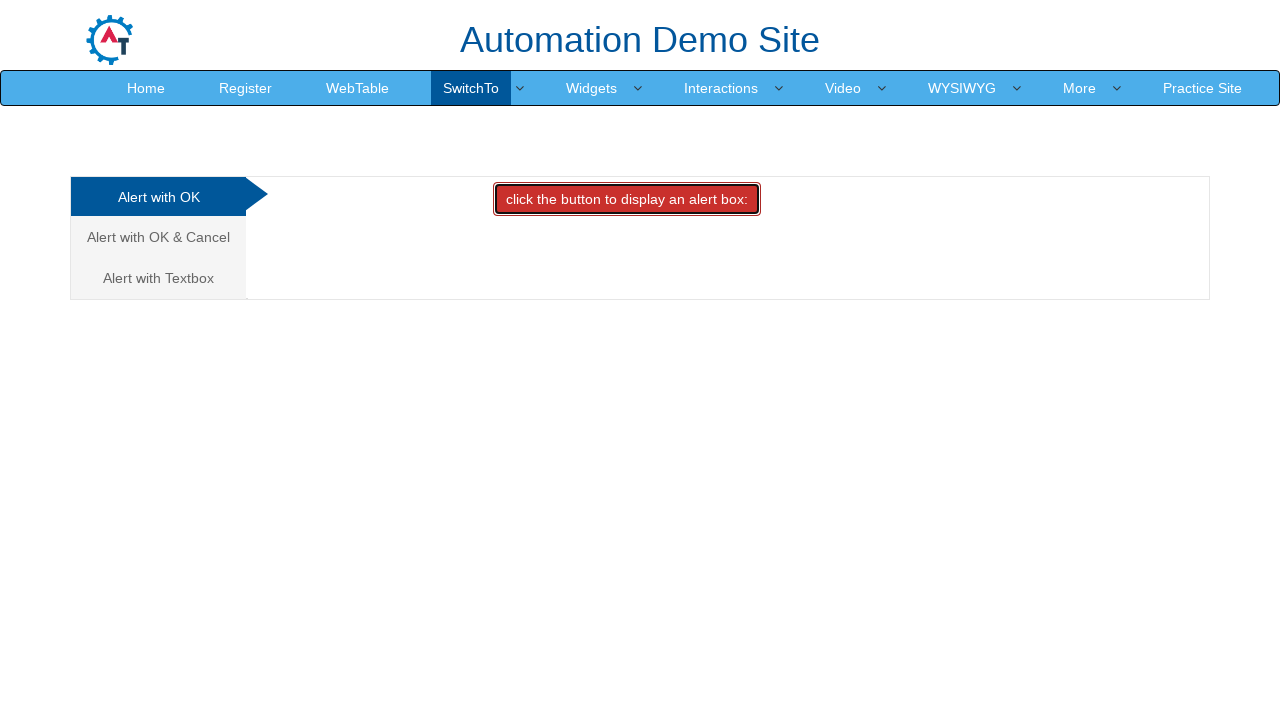

Set up dialog handler to accept alerts
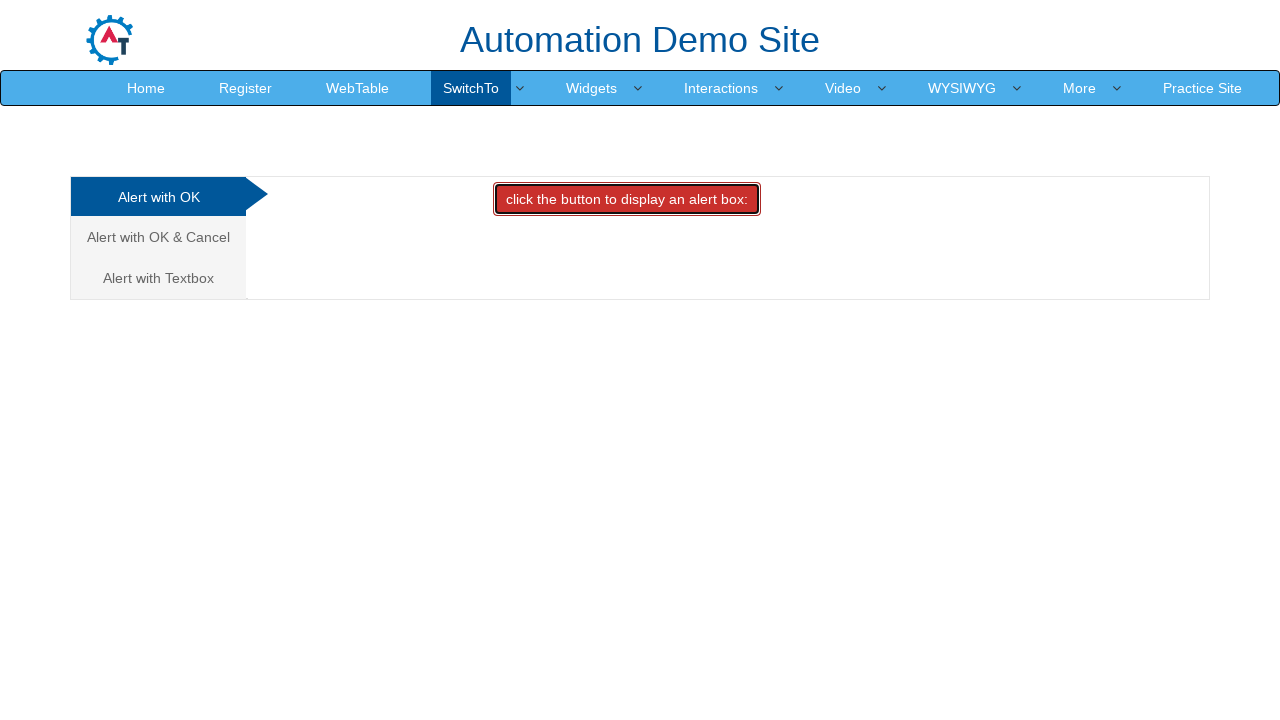

Registered alternative dialog handler function
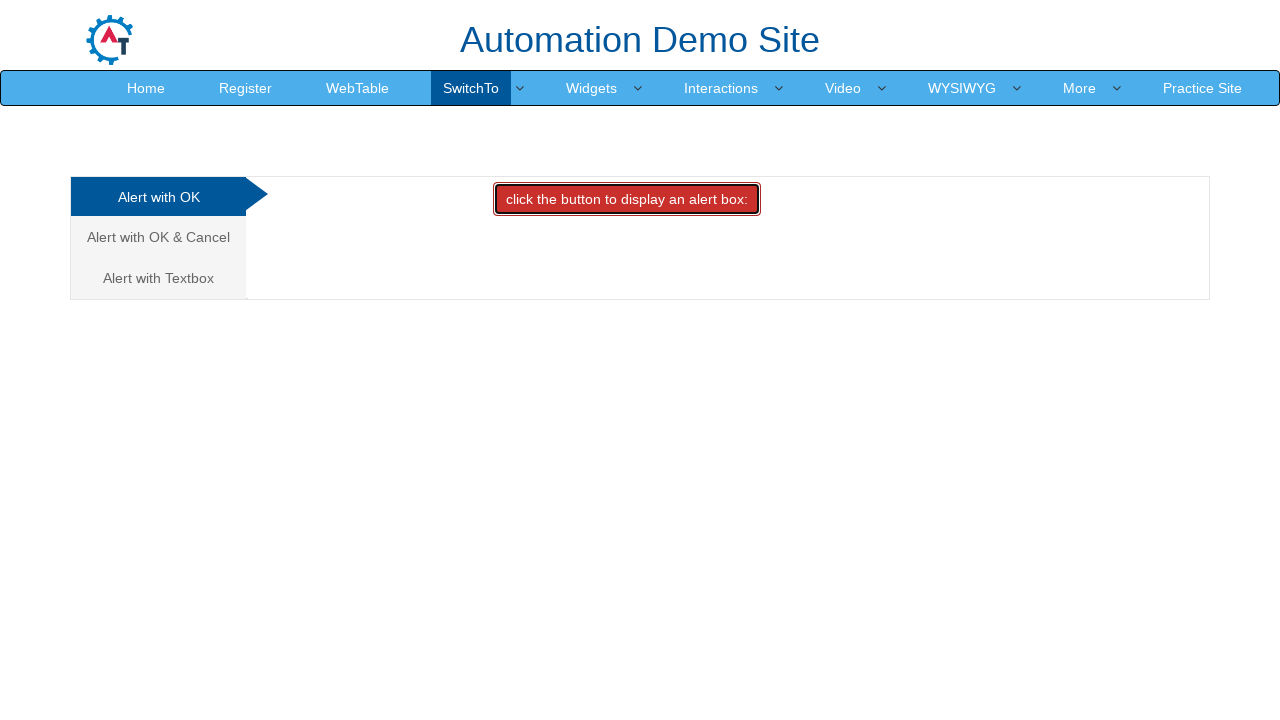

Clicked button again to trigger alert with handler ready at (627, 199) on button.btn.btn-danger
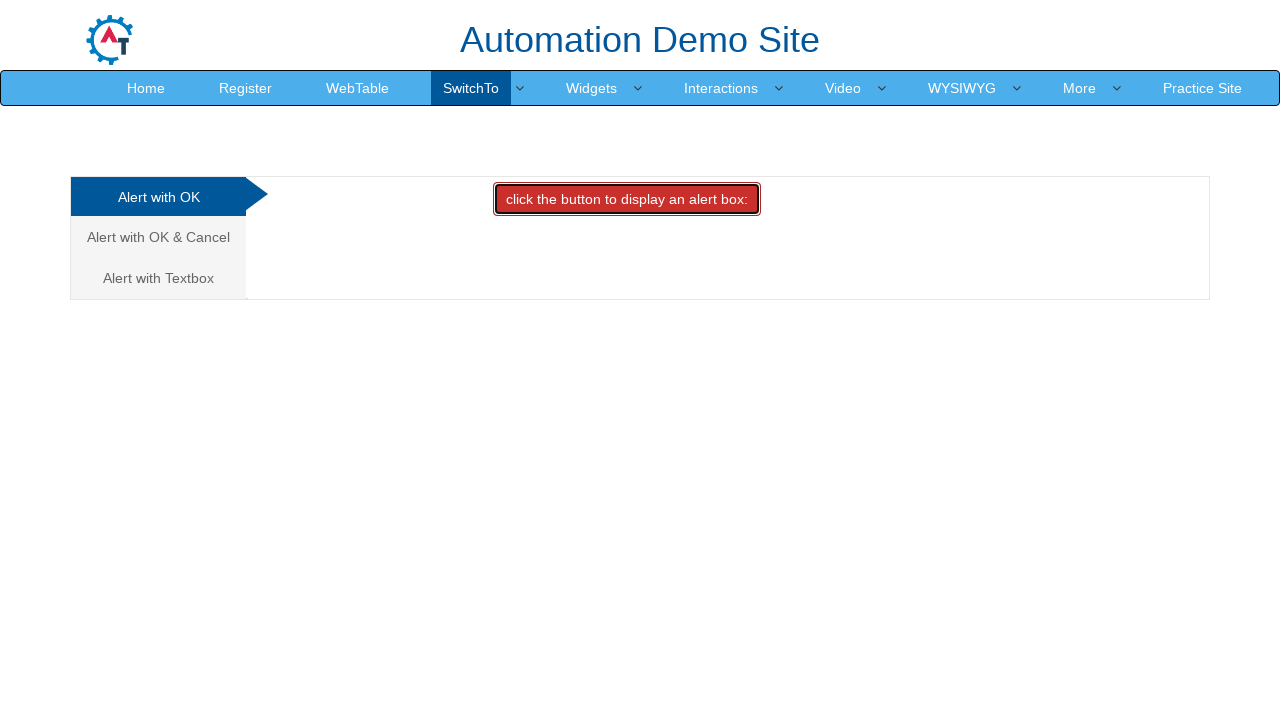

Waited 1 second for alert processing to complete
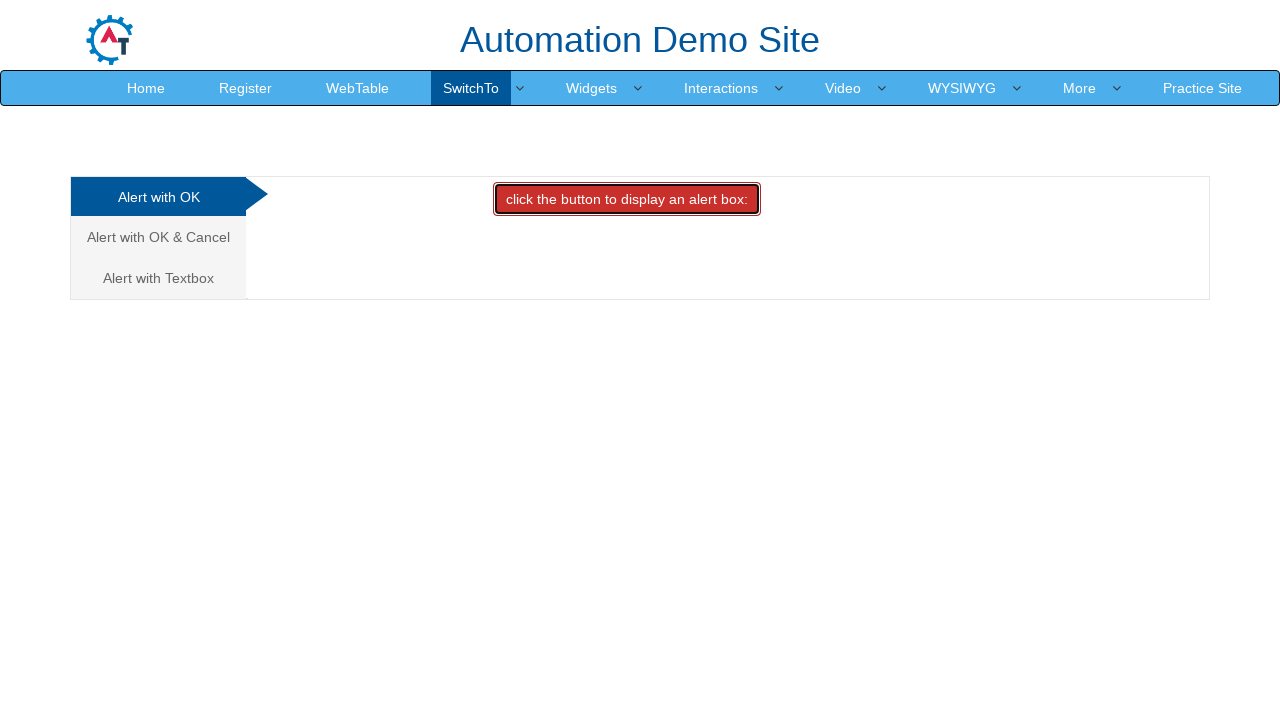

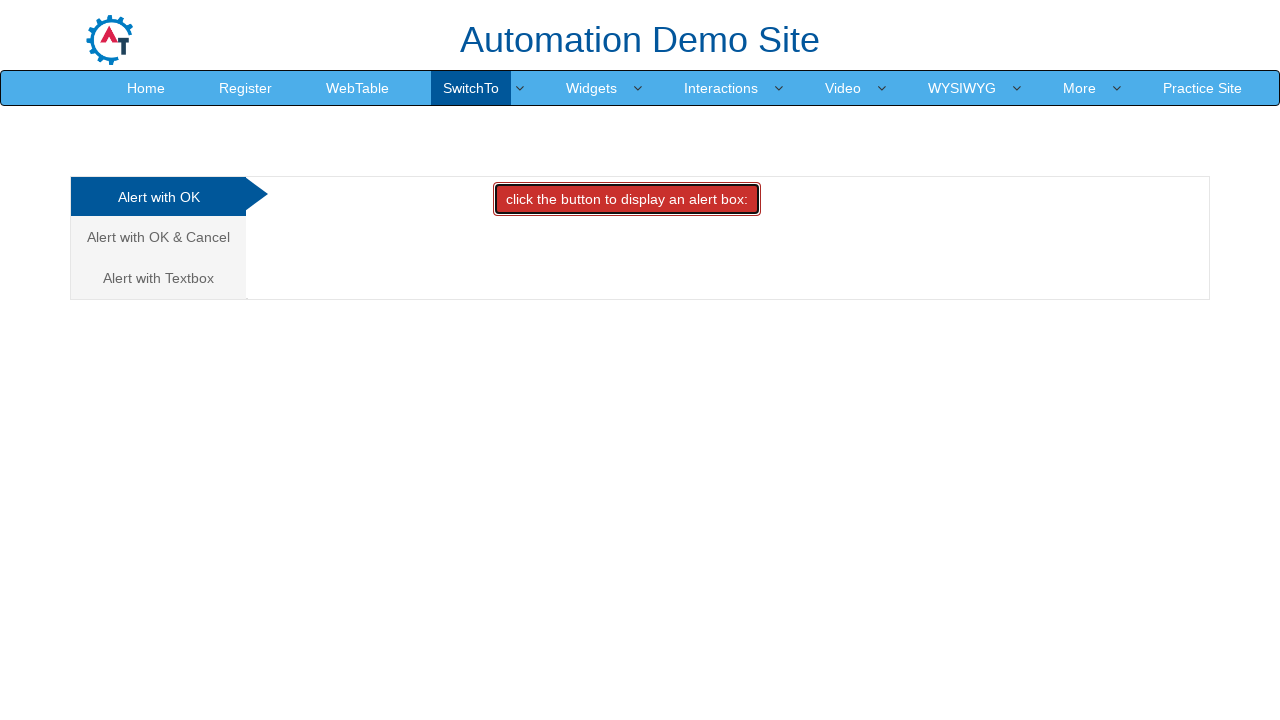